Tests Playwright custom pseudo classes by navigating to Html Elements page and highlighting various elements using text and has selectors

Starting URL: https://techglobal-training.com/frontend

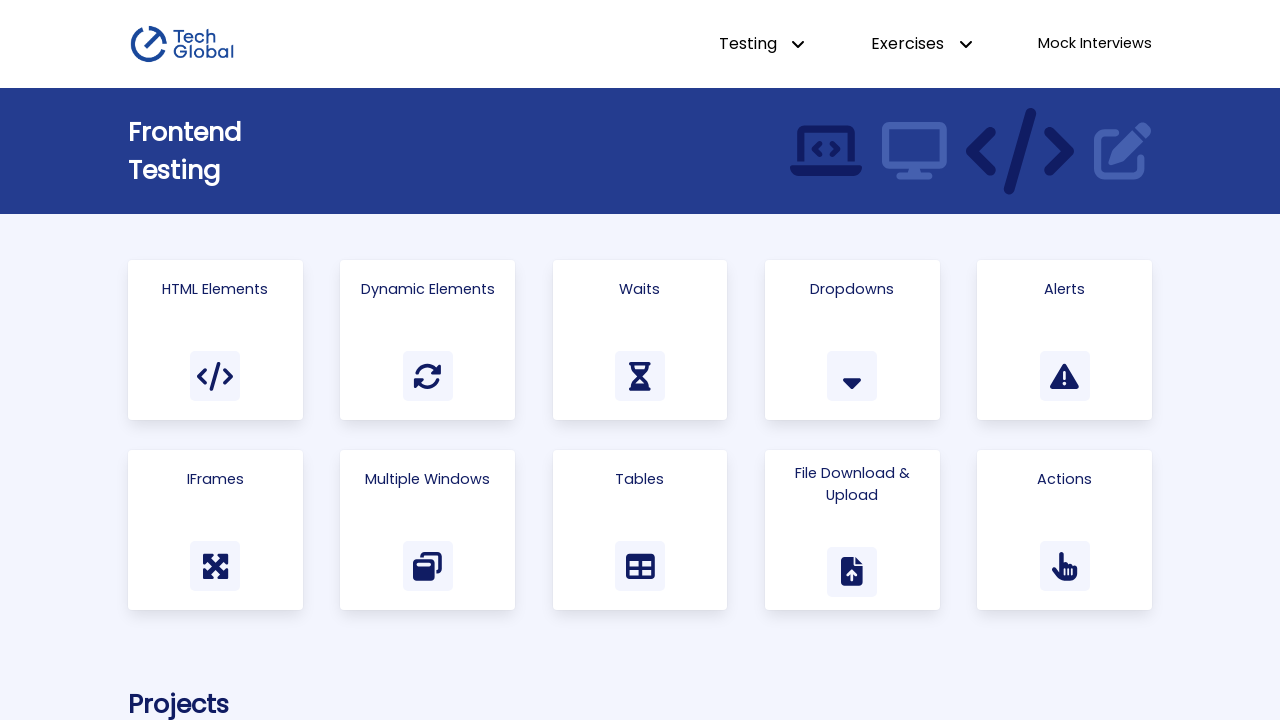

Clicked on Html Elements link at (215, 340) on a >> internal:has-text="Html Elements"i
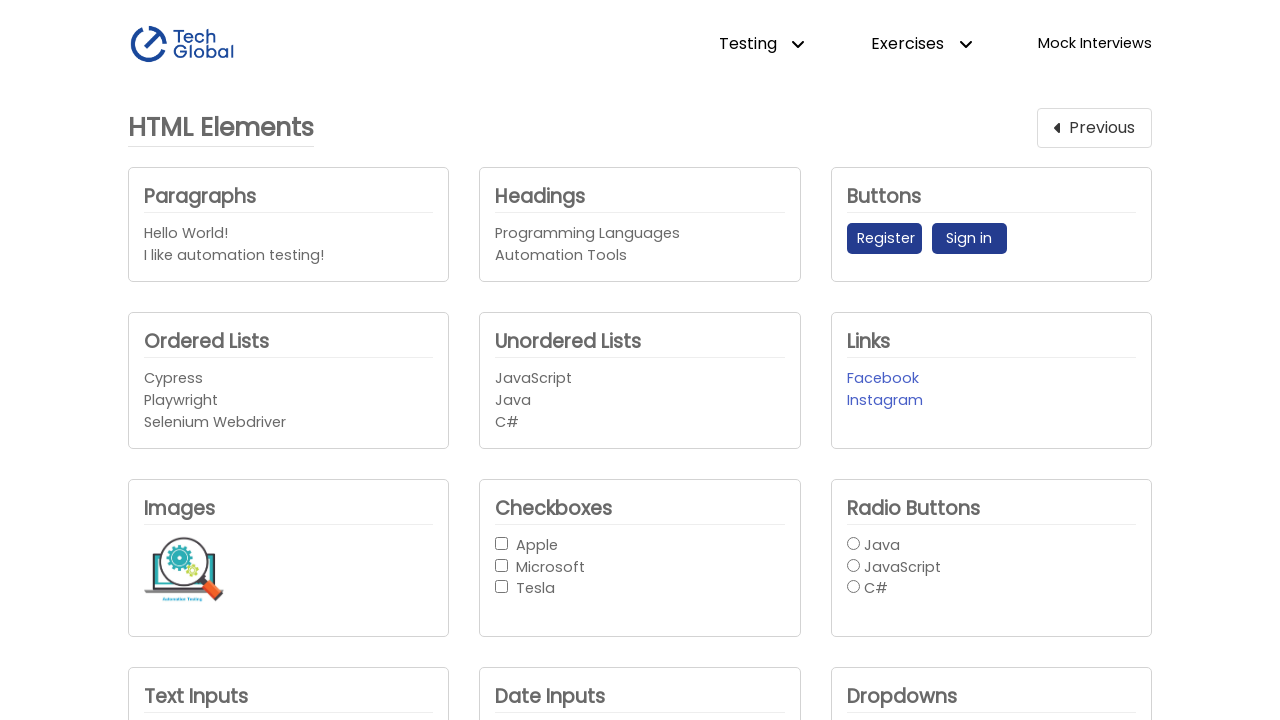

Register button loaded using text pseudo selector
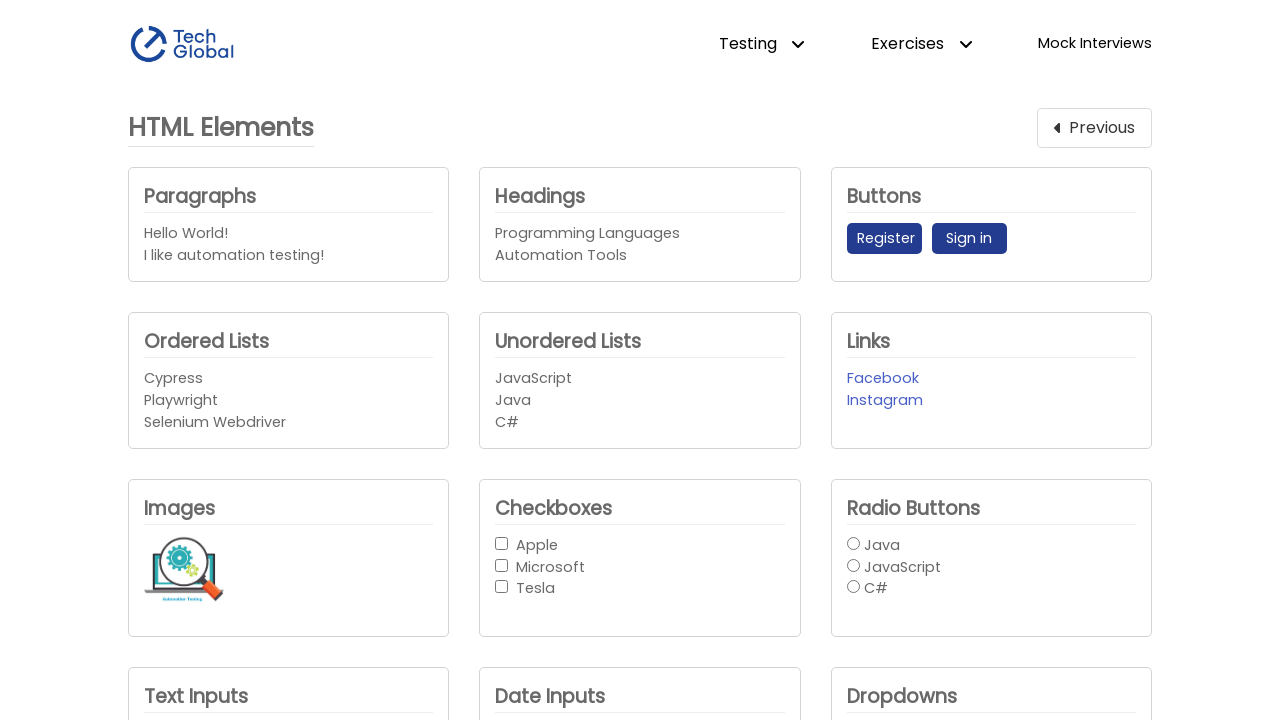

Sign in button loaded using has-text pseudo selector and visibility filter
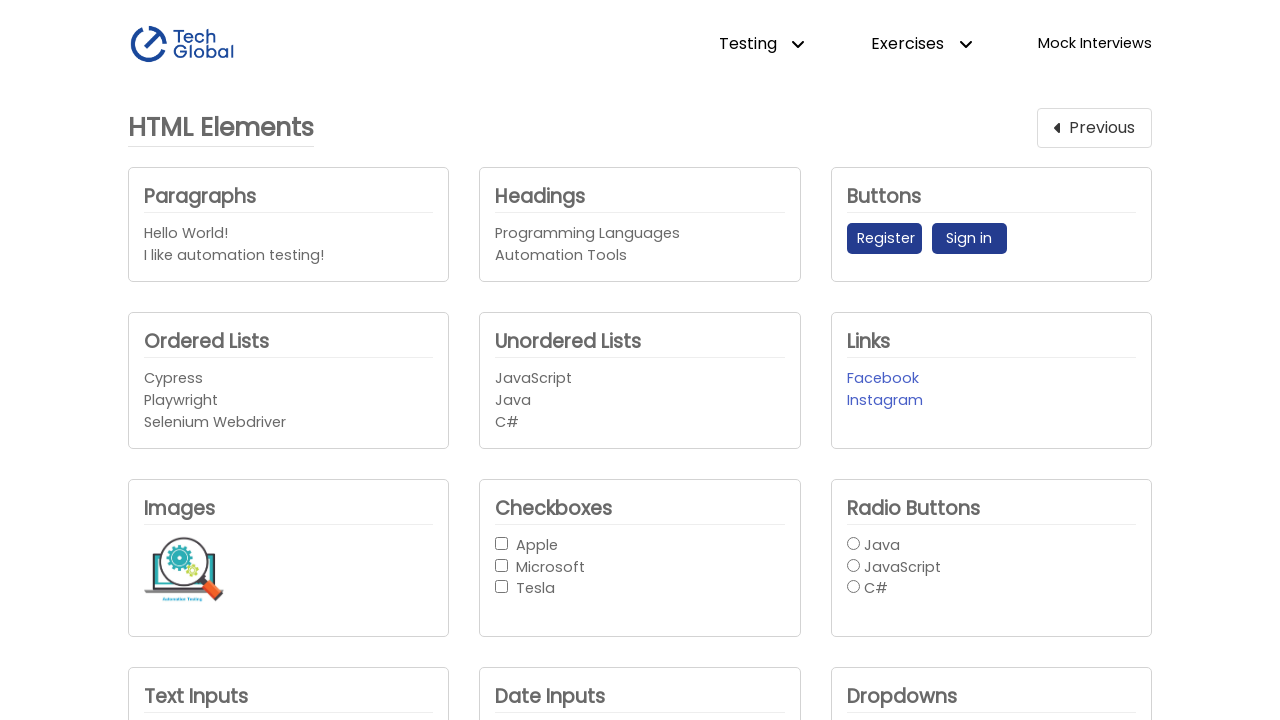

Radio button group containing Java radio option loaded using has pseudo selector
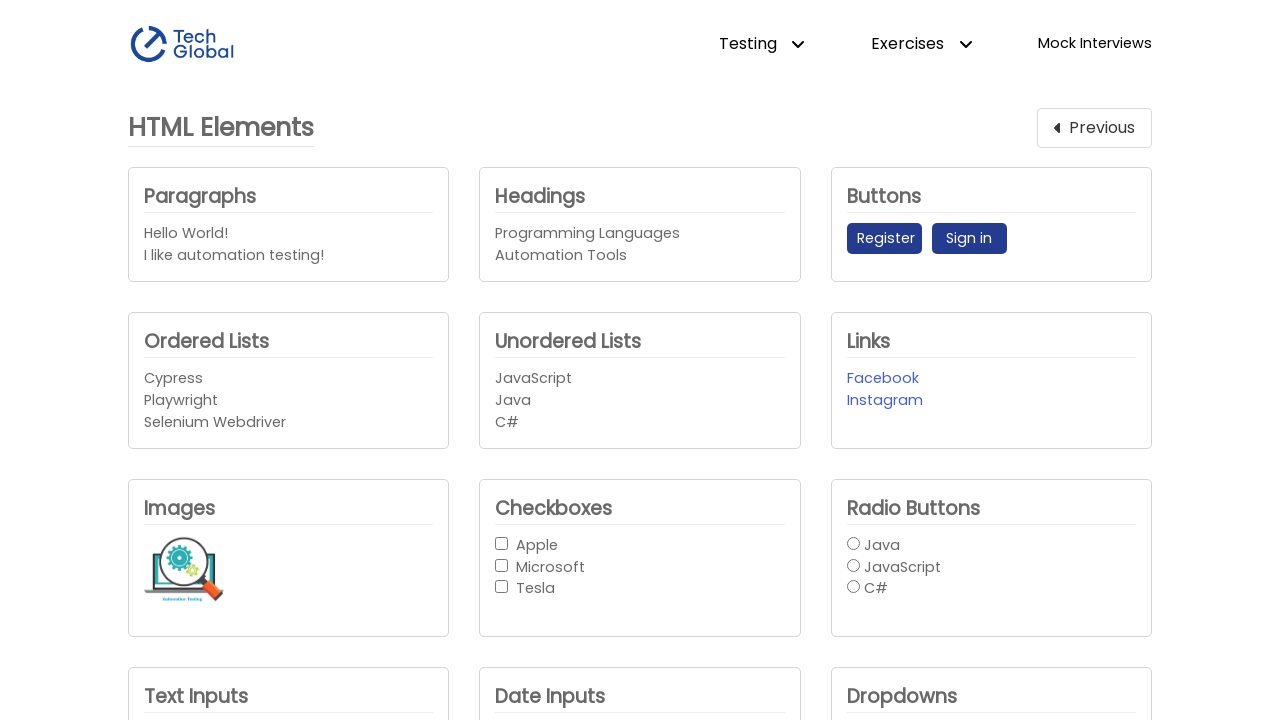

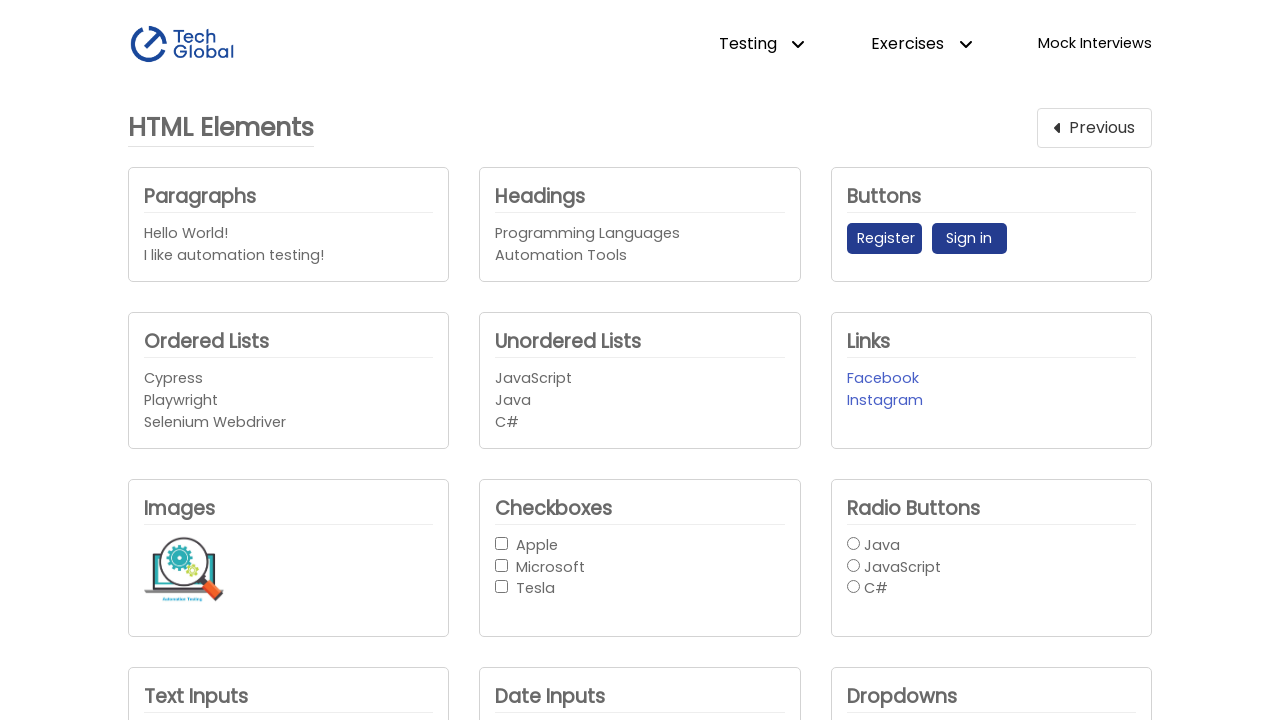